Navigates to Skillbox platform and verifies the page title contains 'Skillbox'

Starting URL: https://go.skillbox.ru/

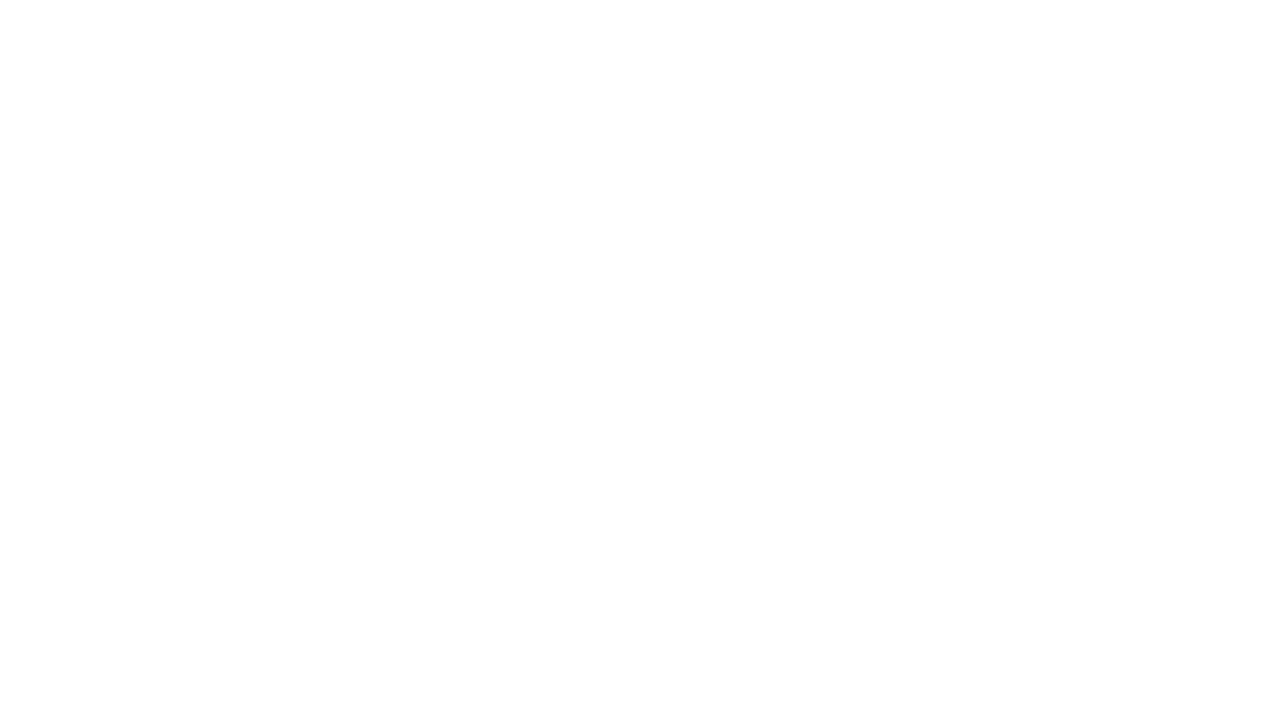

Navigated to Skillbox platform at https://go.skillbox.ru/
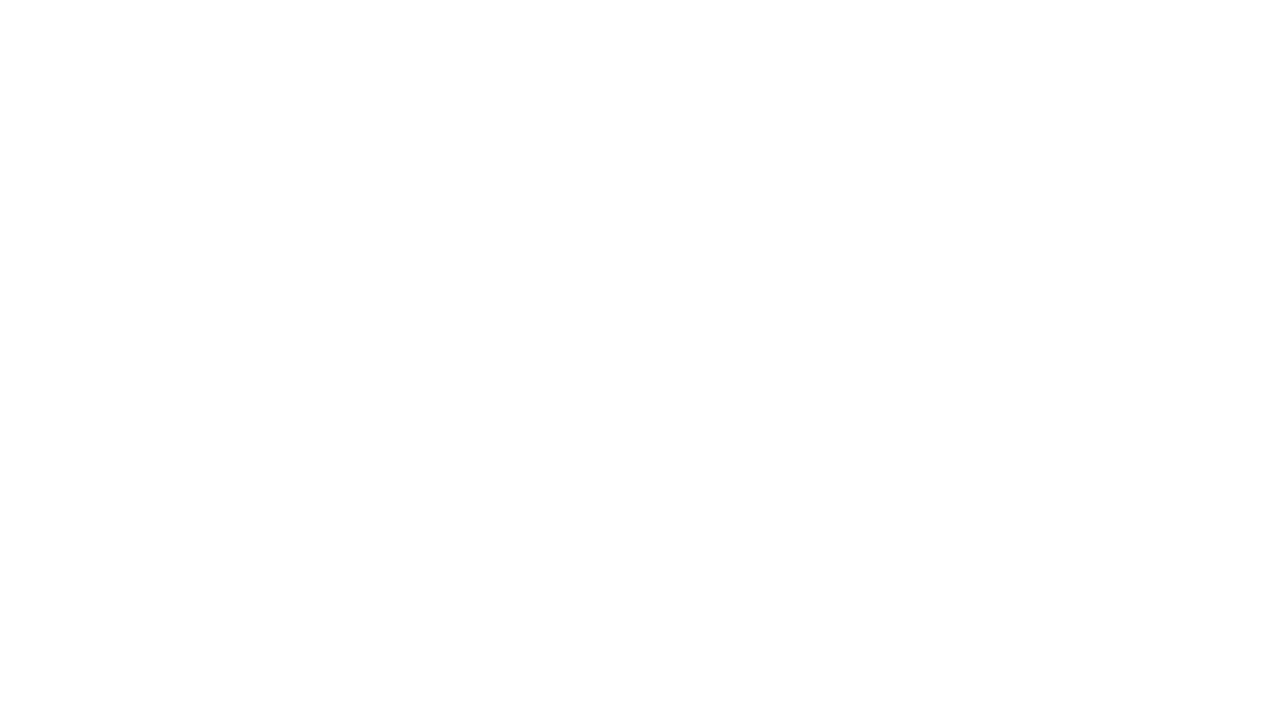

Verified page title contains 'Skillbox'
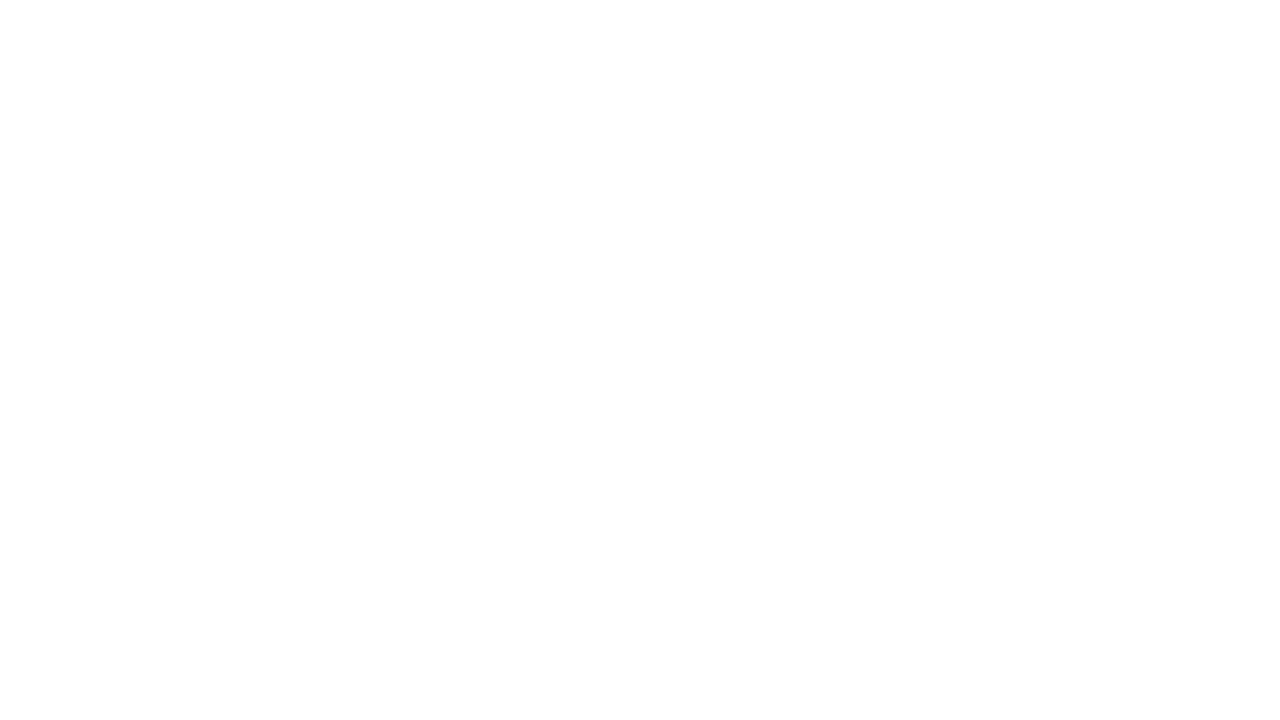

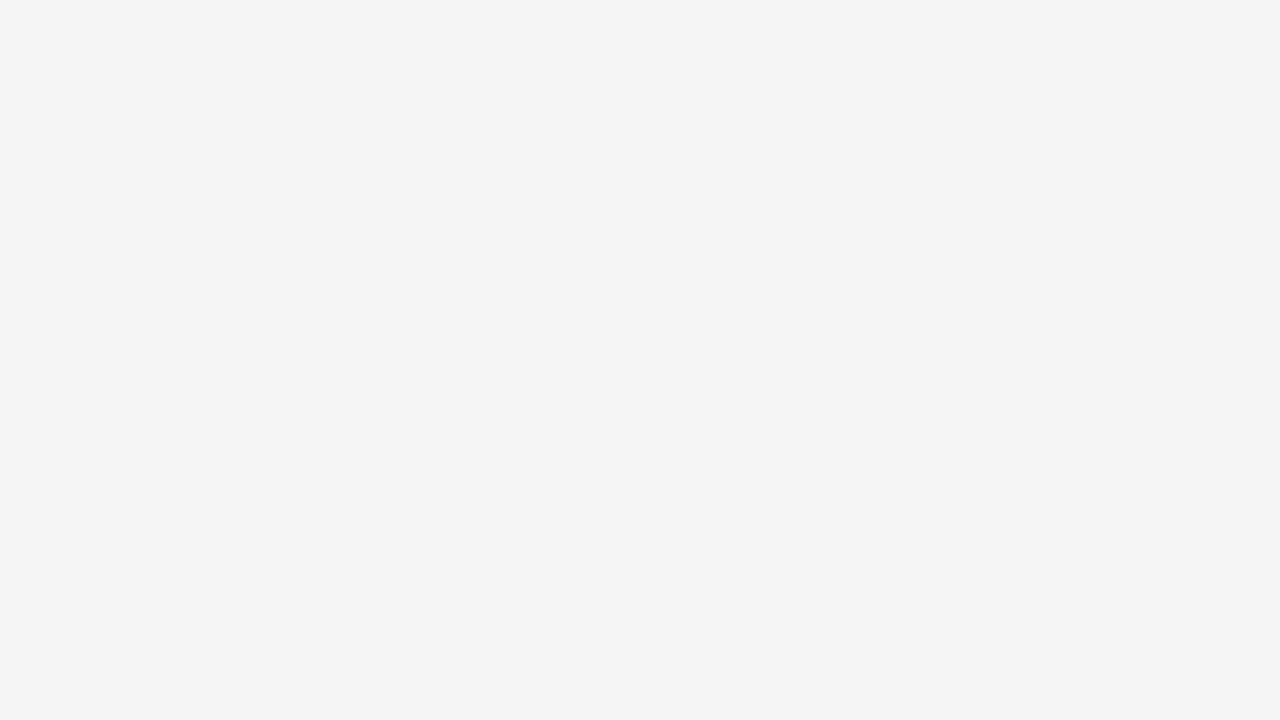